Tests JavaScript alert handling by triggering an alert and dismissing it

Starting URL: http://the-internet.herokuapp.com/javascript_alerts

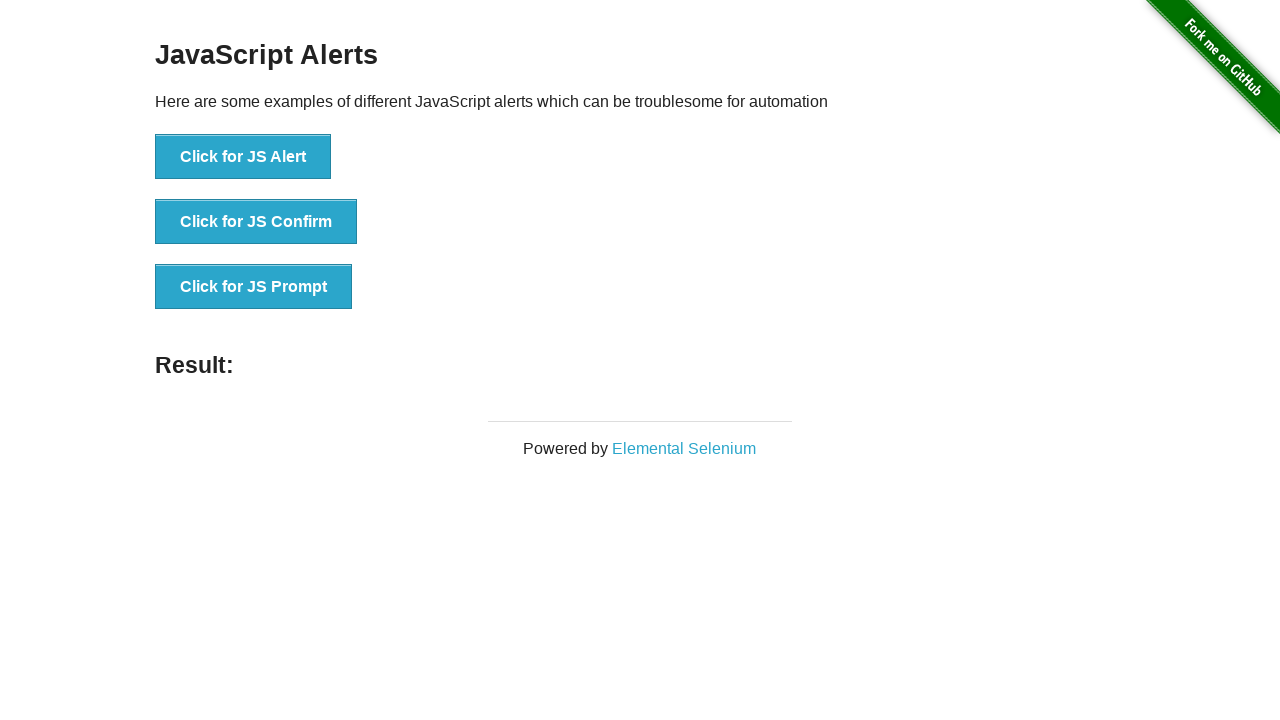

Set up dialog handler to dismiss alerts
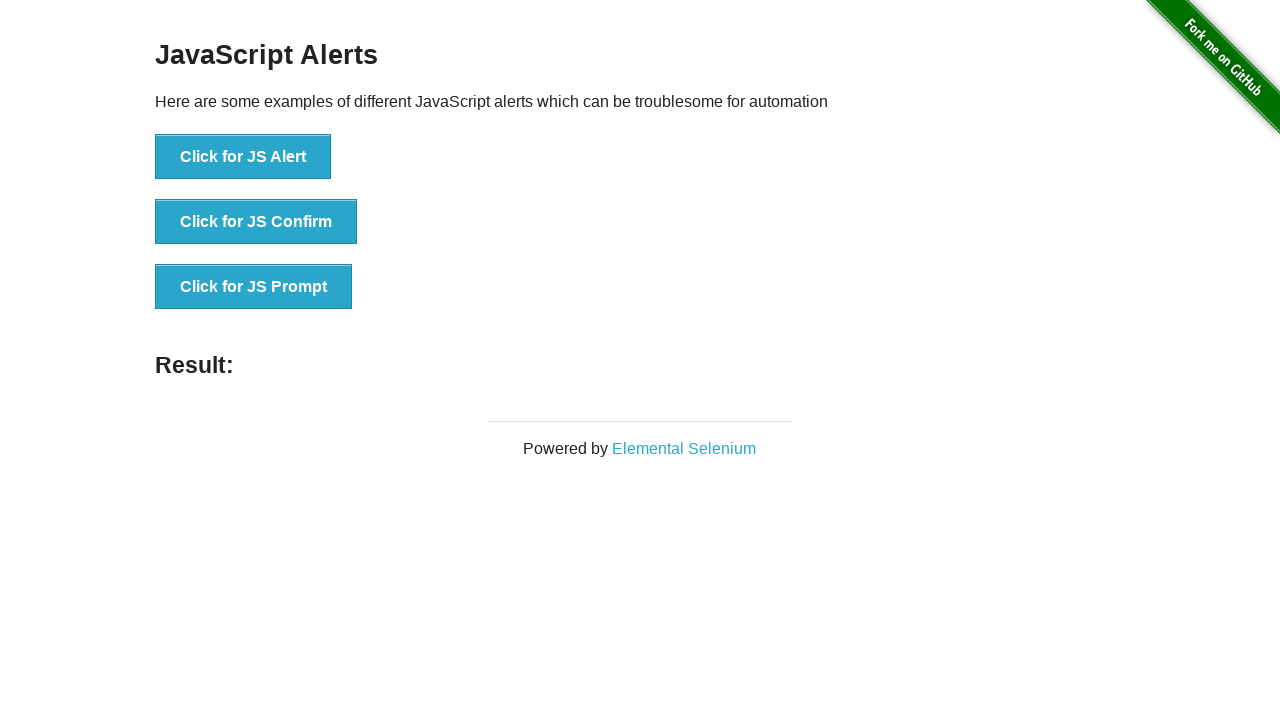

Clicked button to trigger JavaScript alert at (243, 157) on button[onclick='jsAlert()']
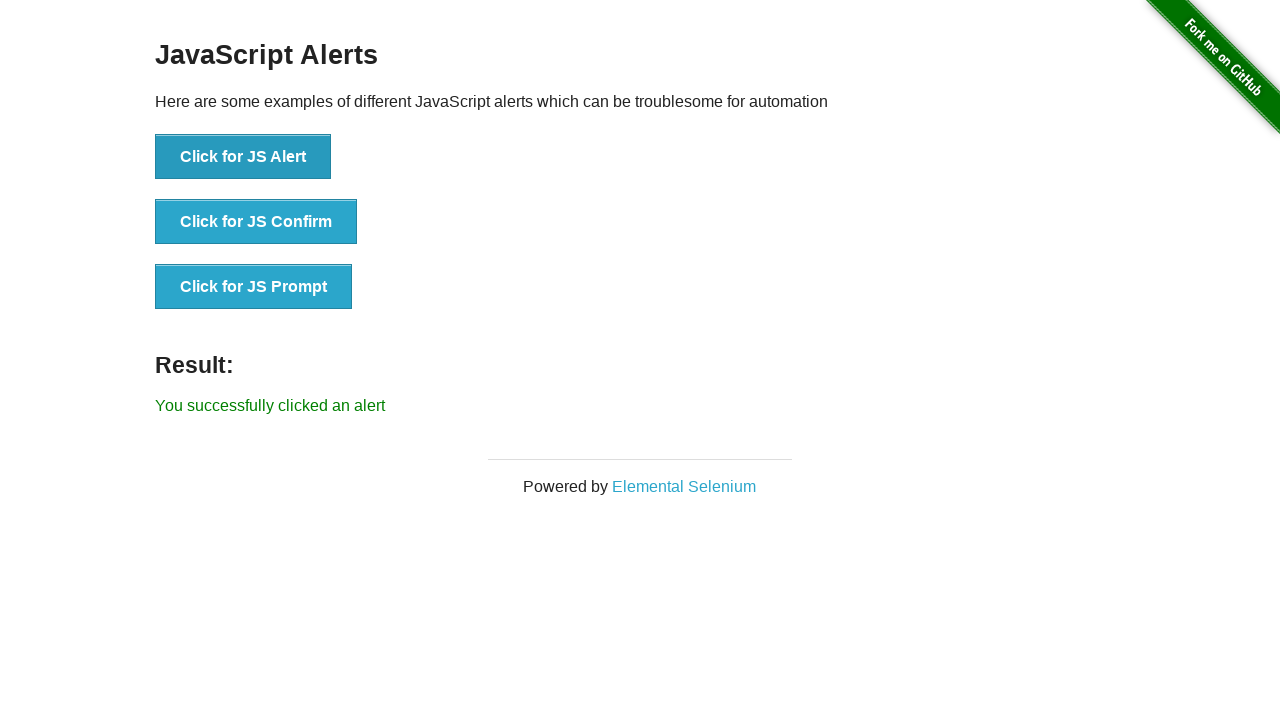

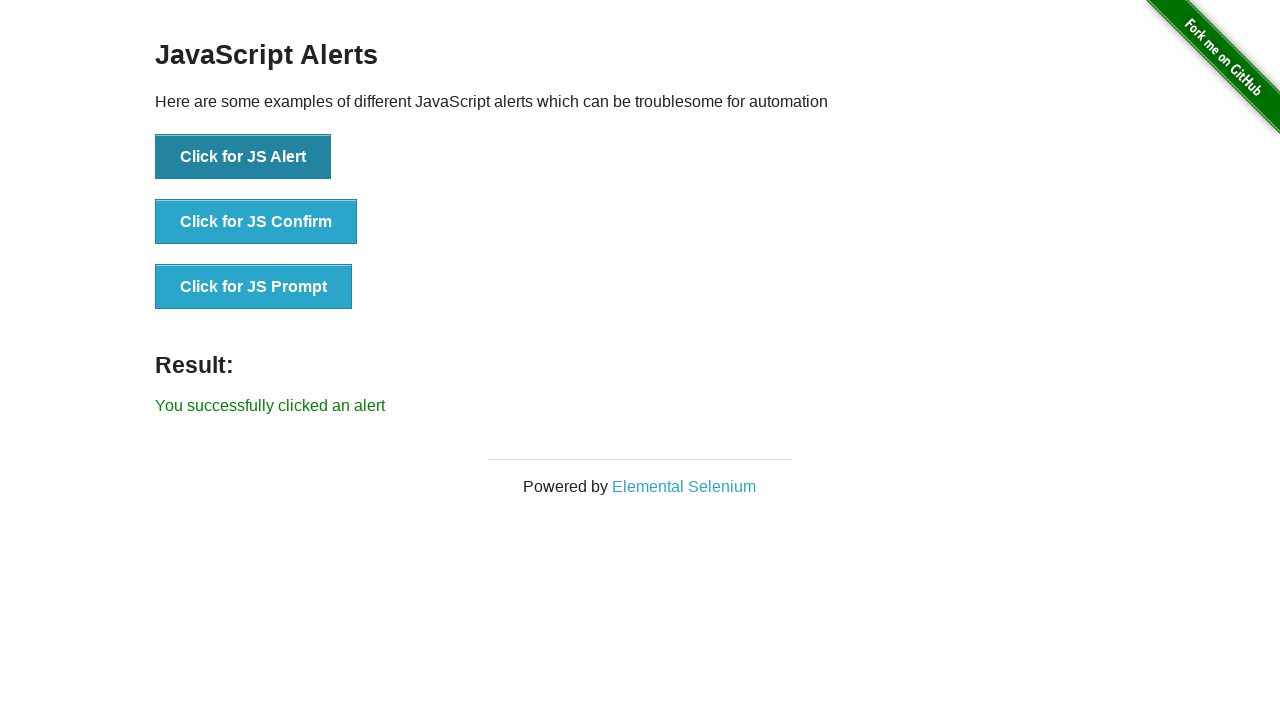